Tests drag and drop functionality on jQuery UI demo page by dragging an element and dropping it onto a target droppable area

Starting URL: https://jqueryui.com/droppable/

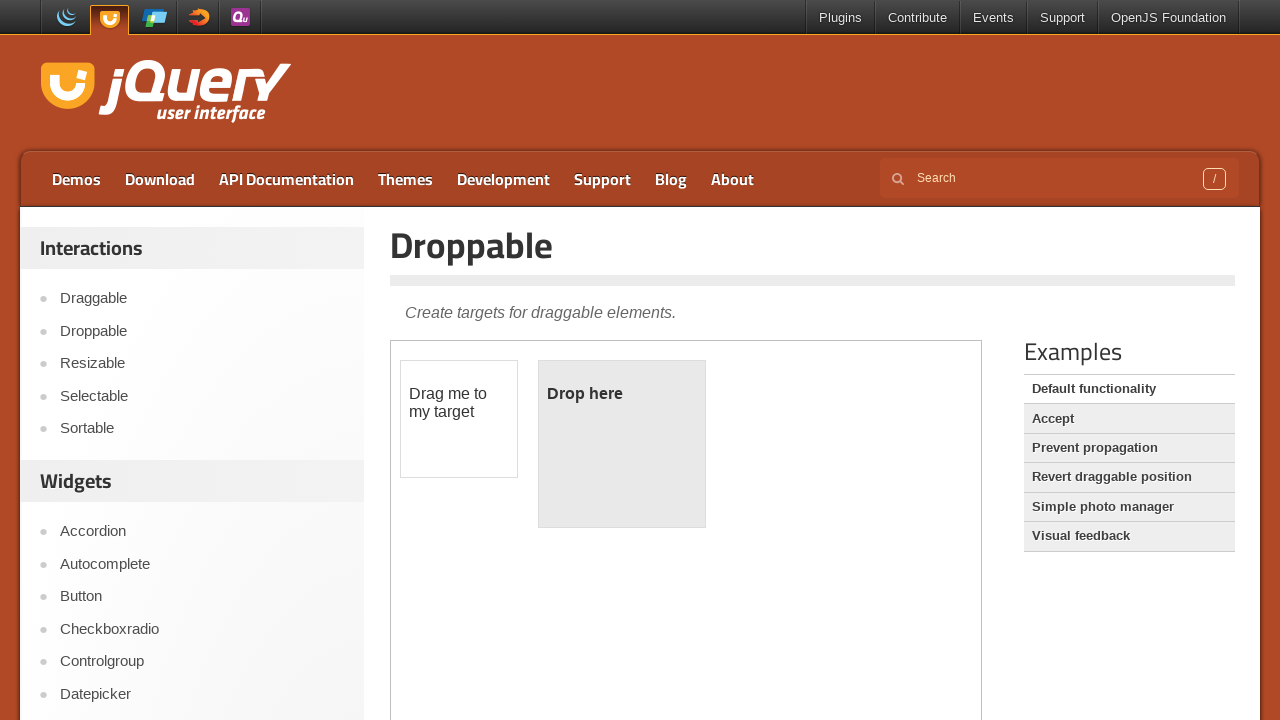

Located the demo iframe containing drag and drop elements
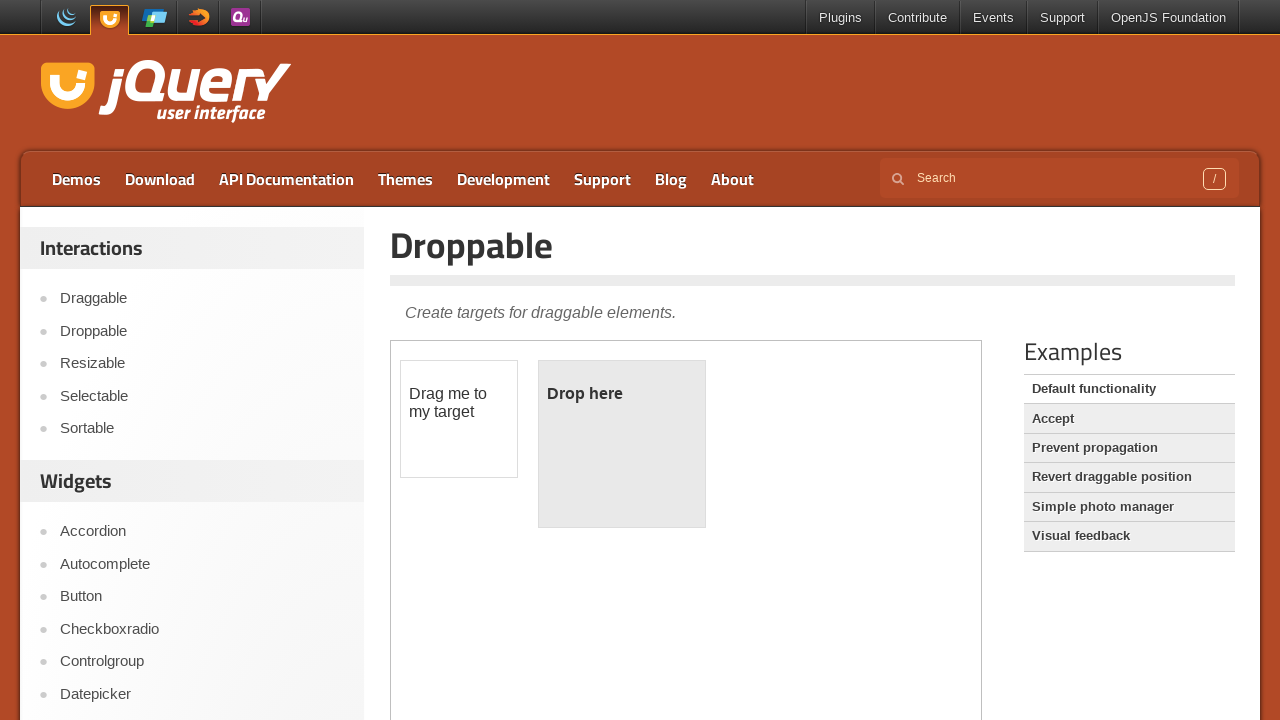

Located the draggable element
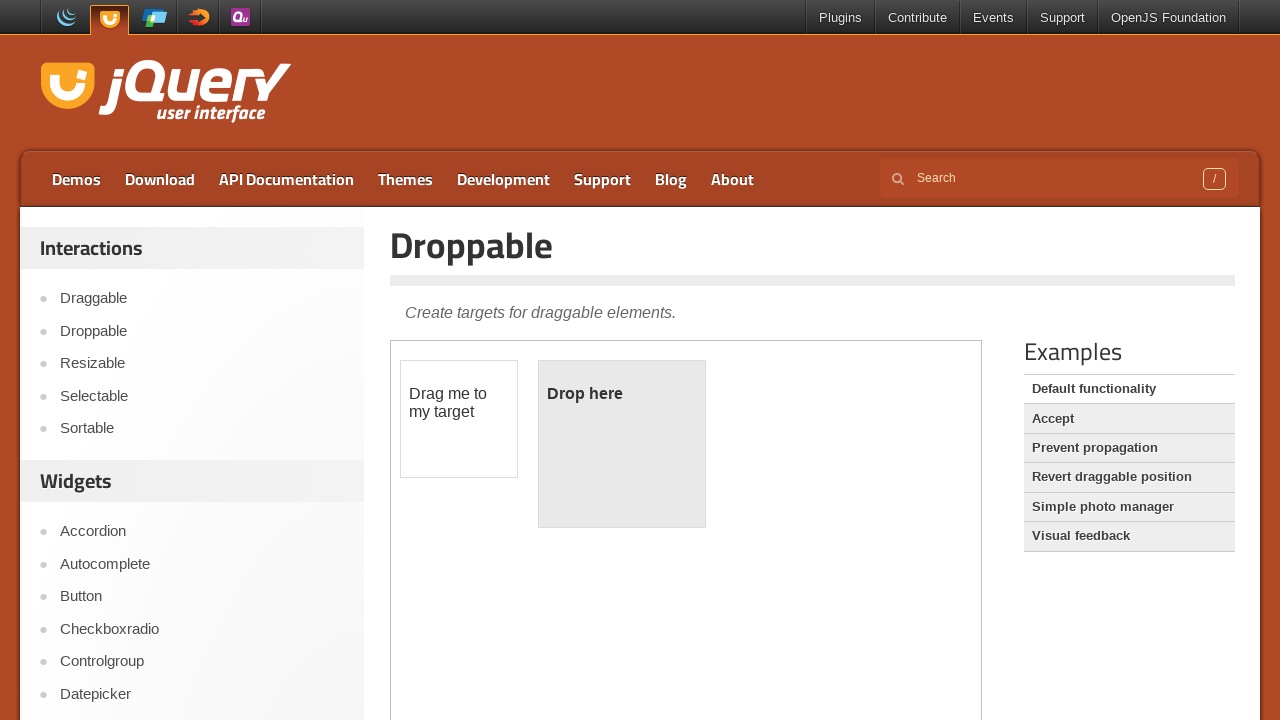

Located the droppable target area
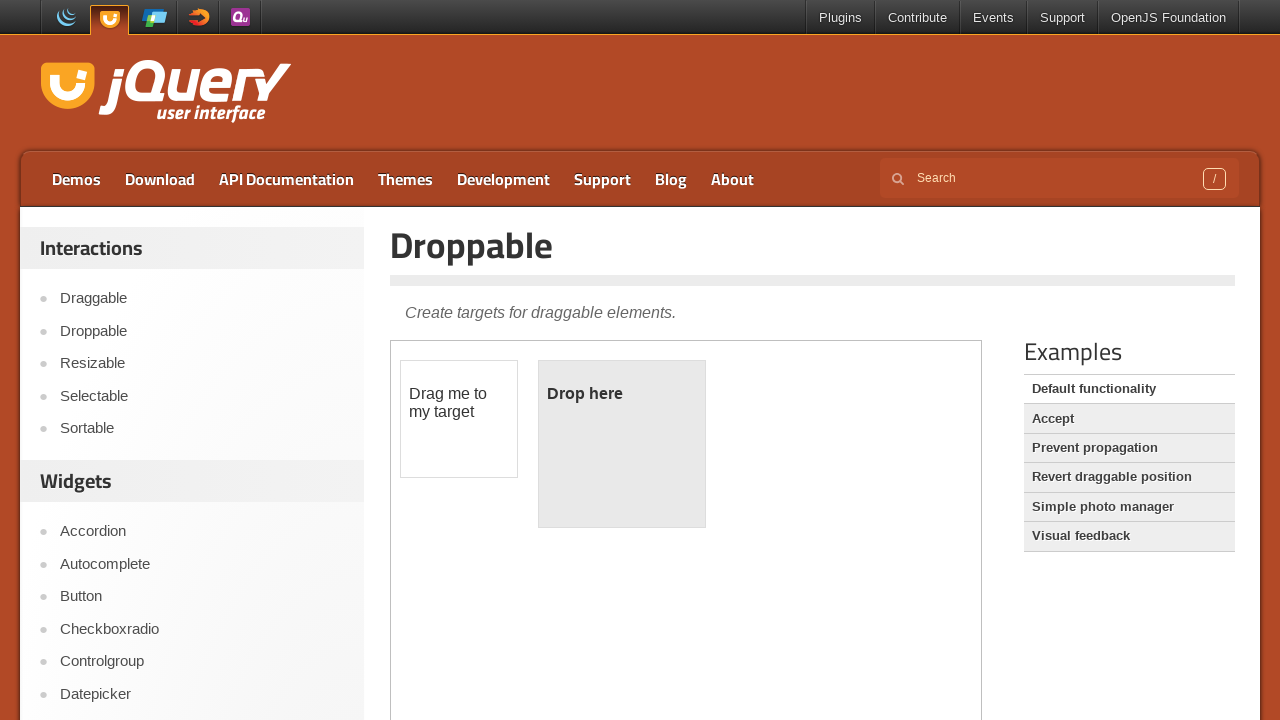

Dragged the element onto the droppable target area at (622, 444)
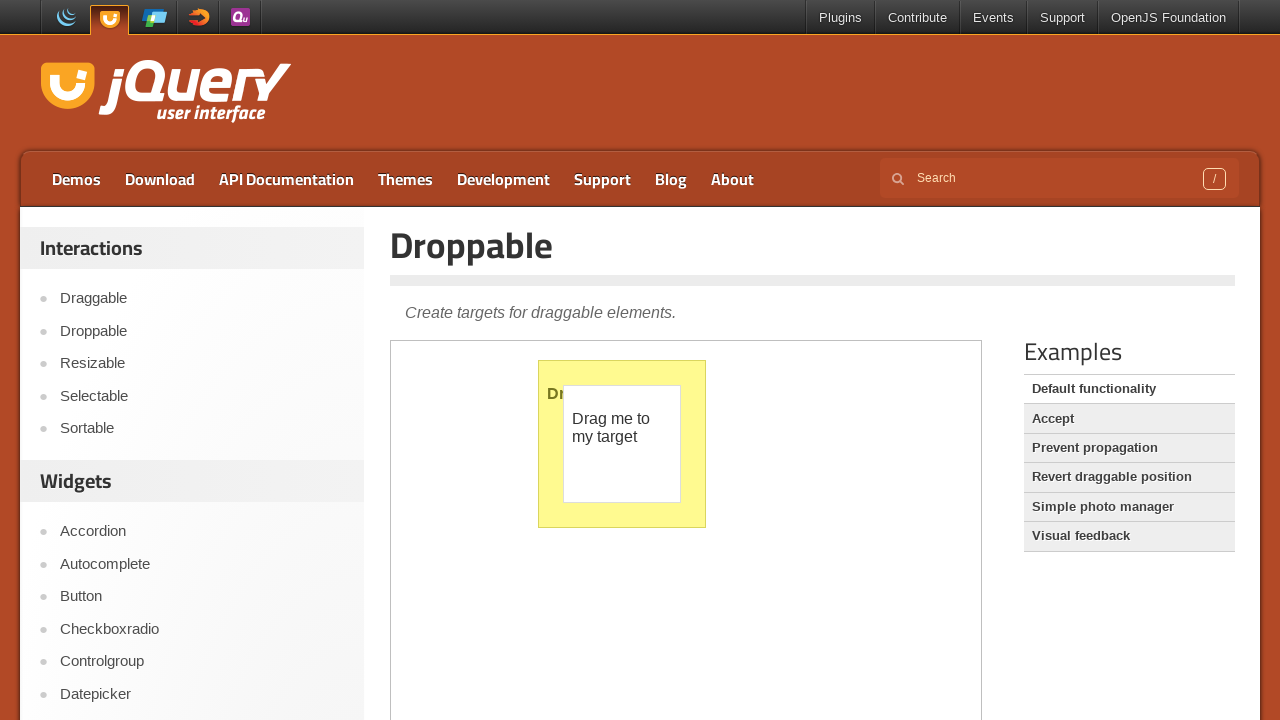

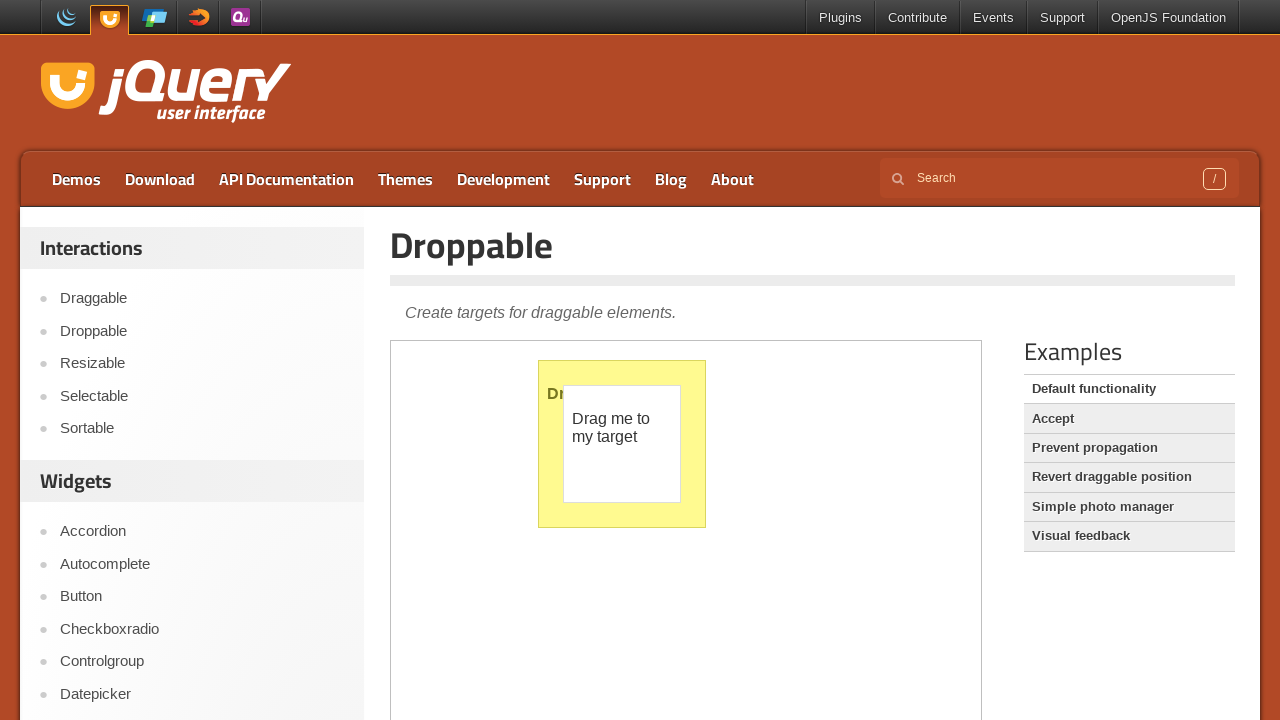